Demonstrates various XPath axes techniques by filling out a registration form with first name, last name, address, email, phone, selecting gender and hobby options.

Starting URL: https://demo.automationtesting.in/Register.html

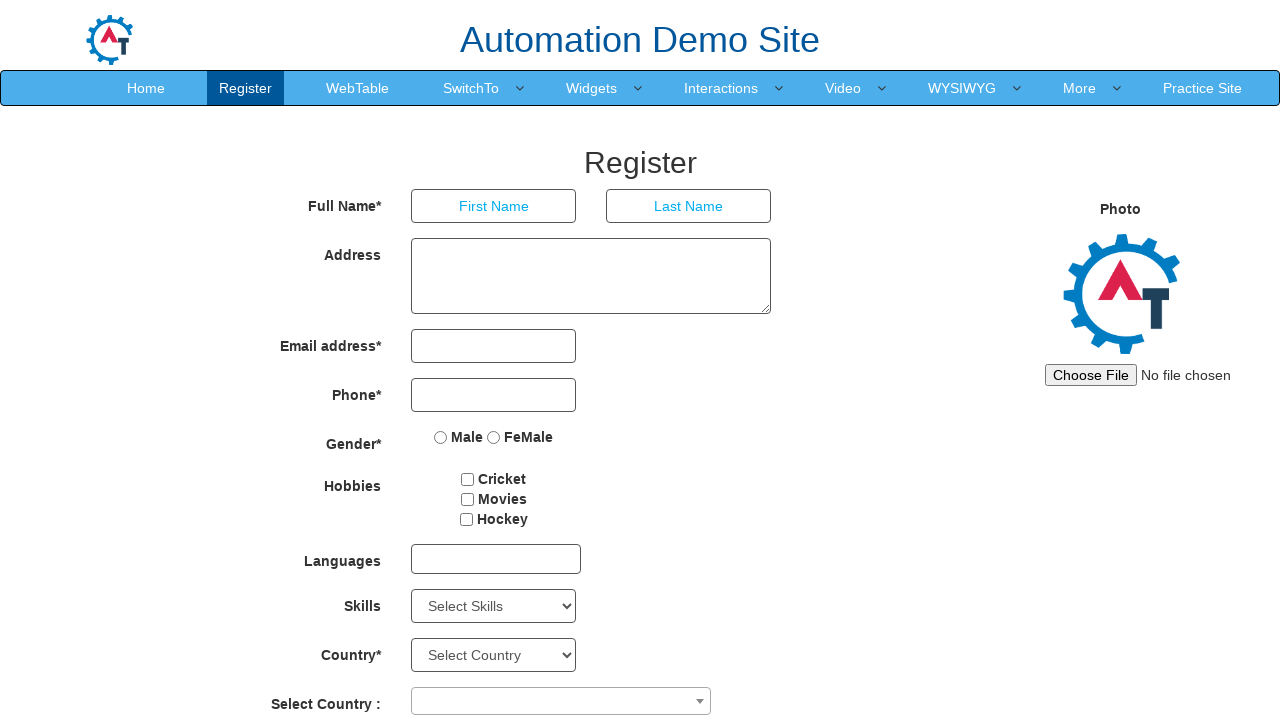

Filled First Name field with 'Marcus' using parent/child XPath axes on //input[@placeholder='Last Name']/../parent::div/child::div/input[@placeholder='
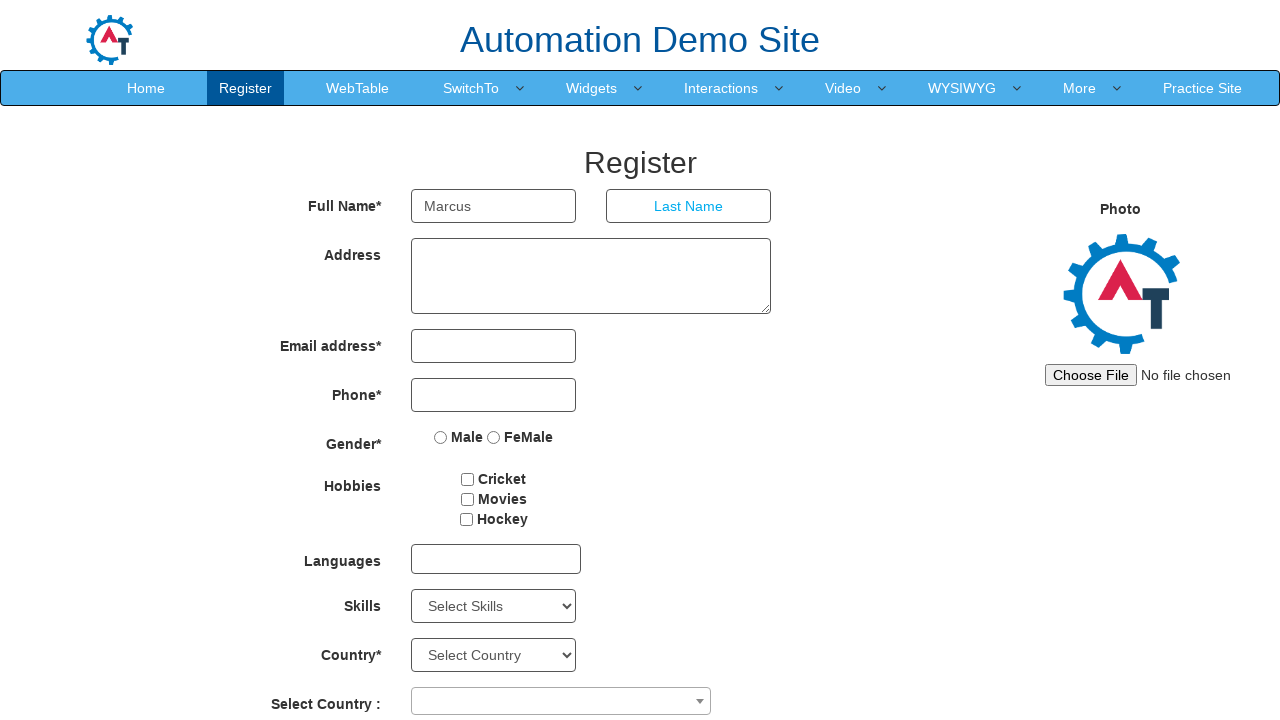

Filled Last Name field with 'Thompson' using following XPath axis on //input[@placeholder='First Name']//following::div/input[@placeholder='Last Name
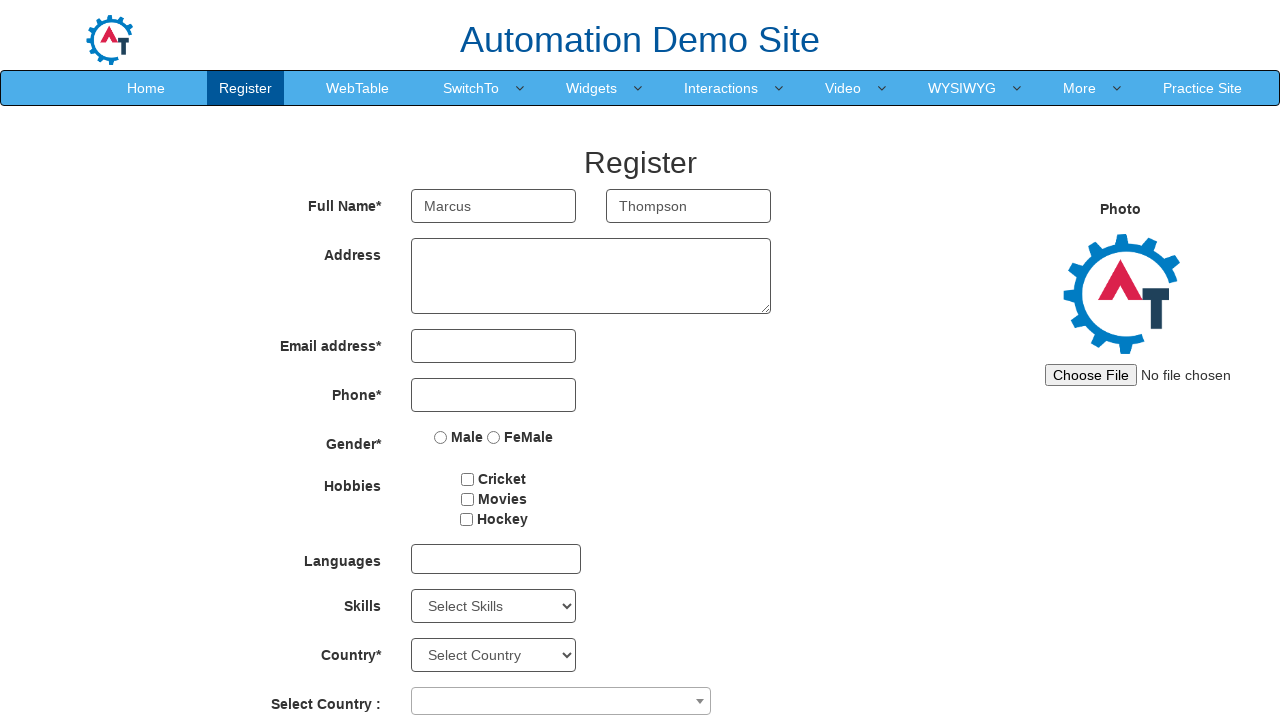

Filled Address field with '742 Evergreen Terrace, Springfield, IL 62704' using preceding XPath axis on //input[@ng-model='EmailAdress']//preceding::textarea
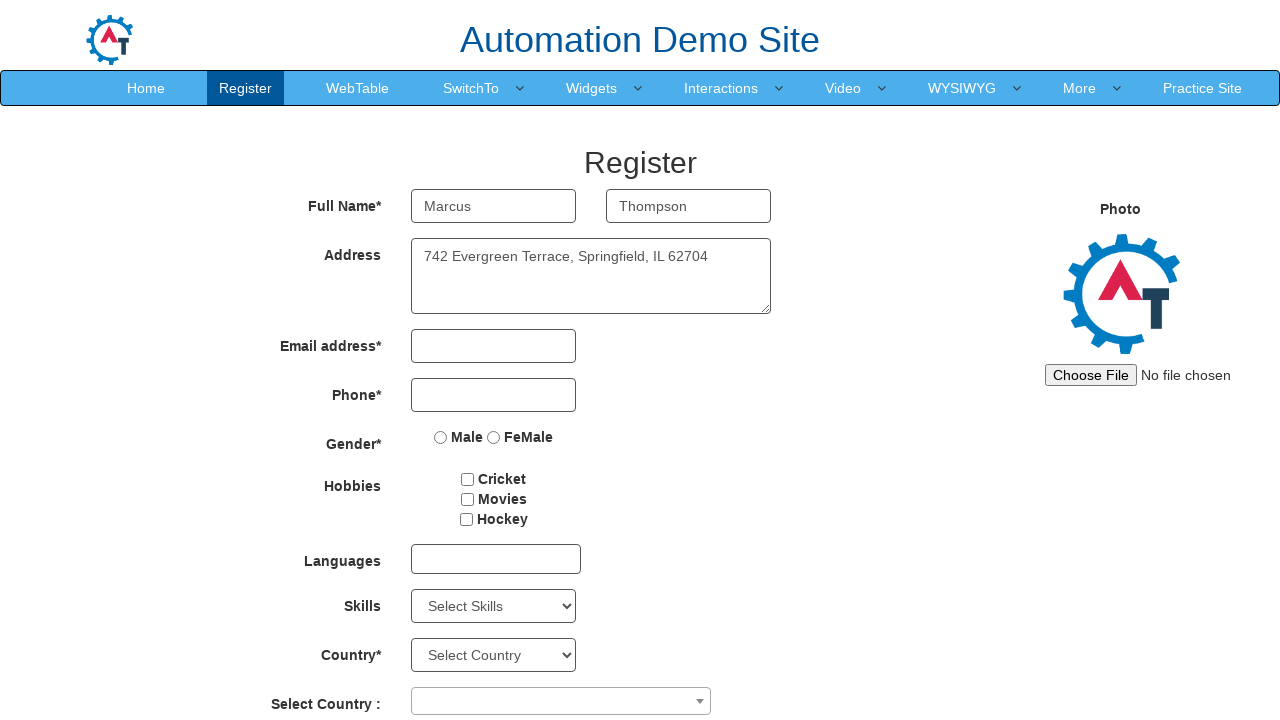

Filled Email field with 'marcus.thompson@example.com' using following-sibling XPath axis on (//div[@class='form-group']//following-sibling::div)[6]//input[@type='email']
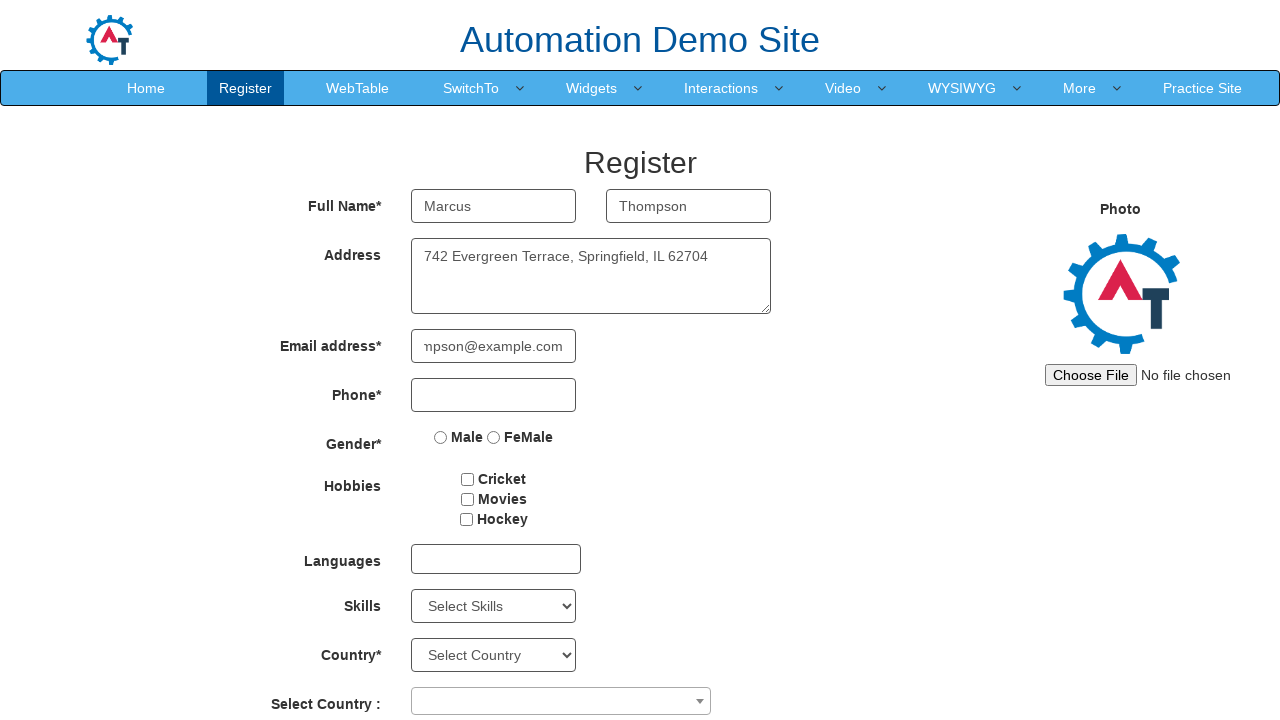

Filled Phone field with '5551234567' using preceding-sibling XPath axis on (//input[@value='Male']//..//..//..//preceding-sibling::div)[position()=4]//inpu
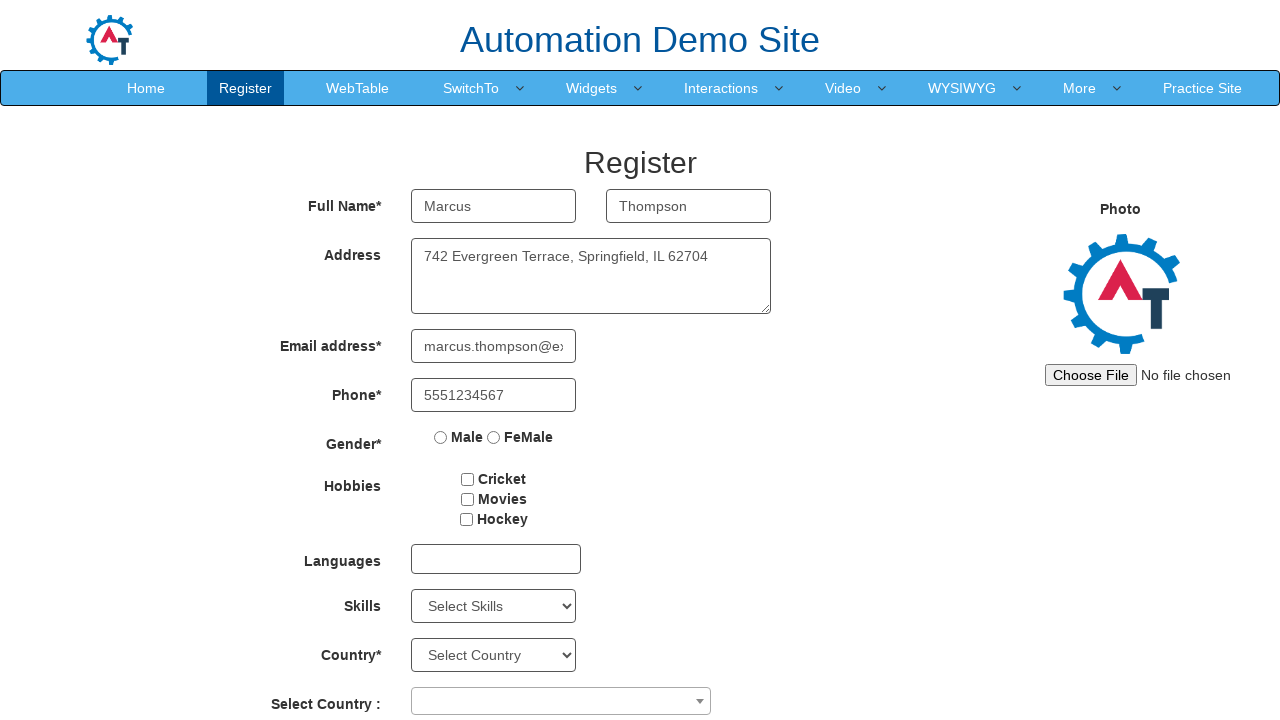

Selected Male gender option using descendant XPath axis at (441, 437) on xpath=//div[@class='form-group']/descendant::input[@value='Male']
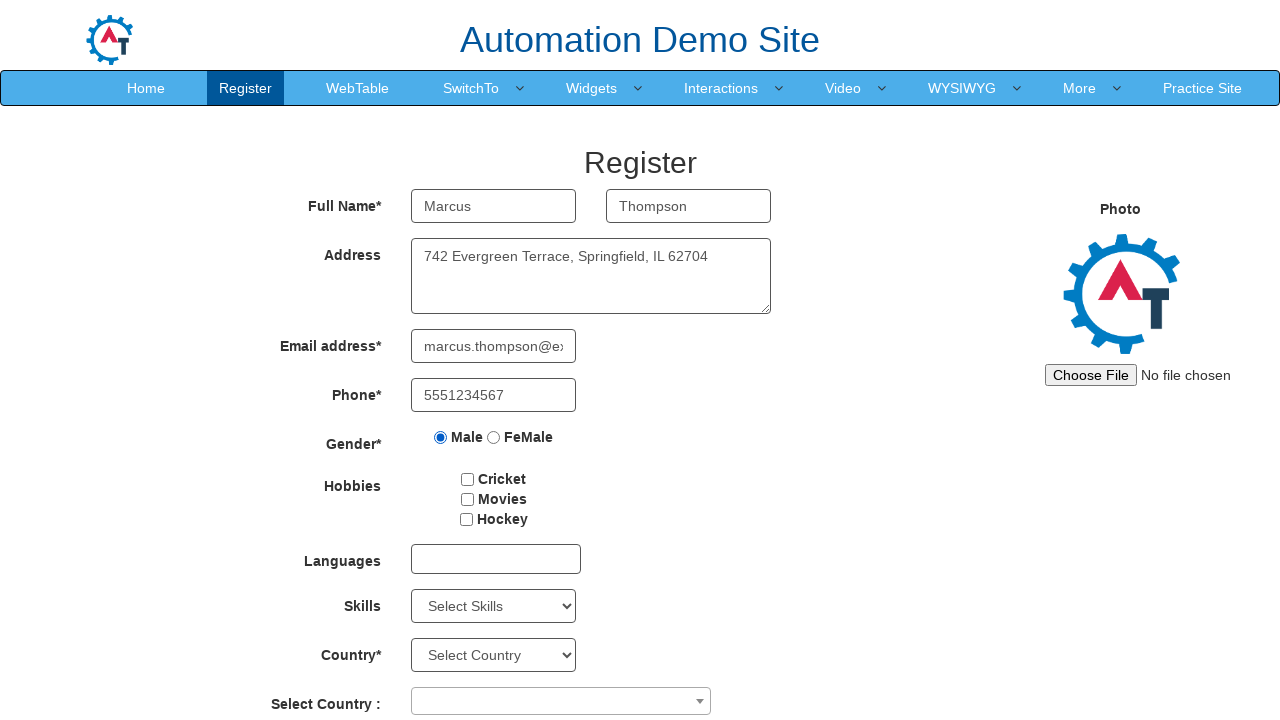

Selected Movies hobby using ancestor and descendant XPath axes at (467, 499) on xpath=//input[@value='Cricket']/ancestor::div[@class='col-md-4 col-xs-4 col-sm-4
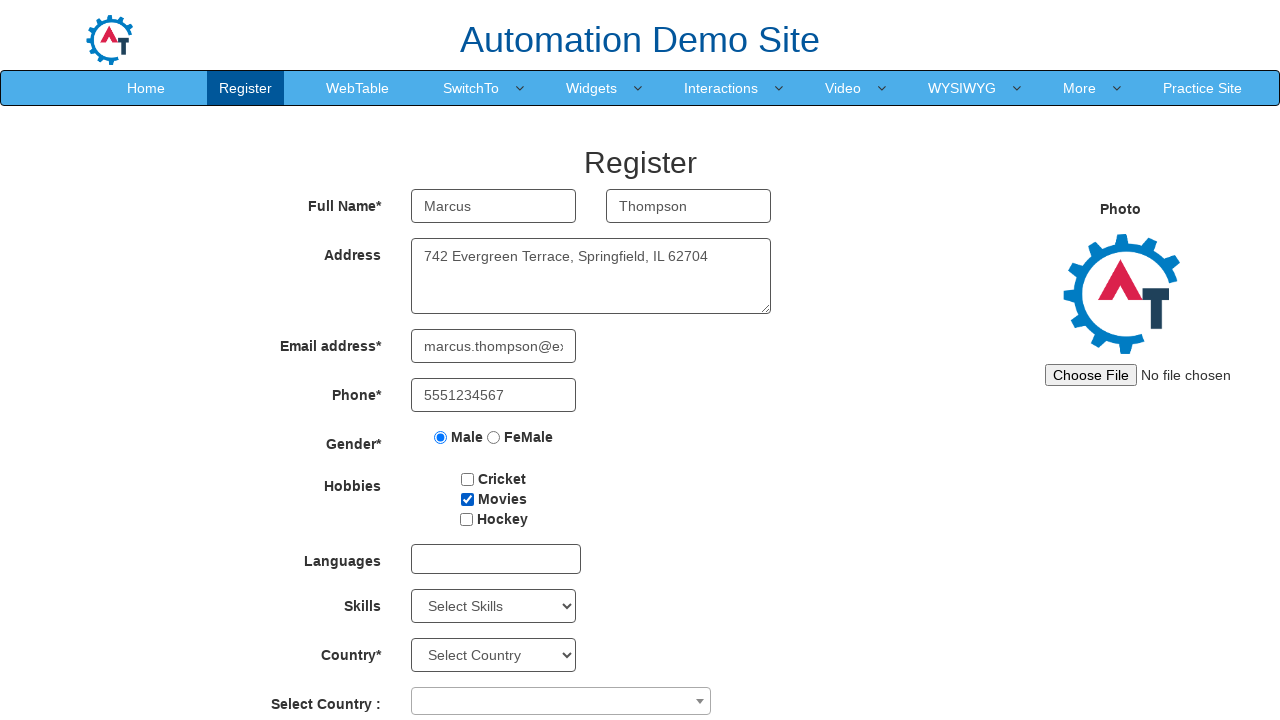

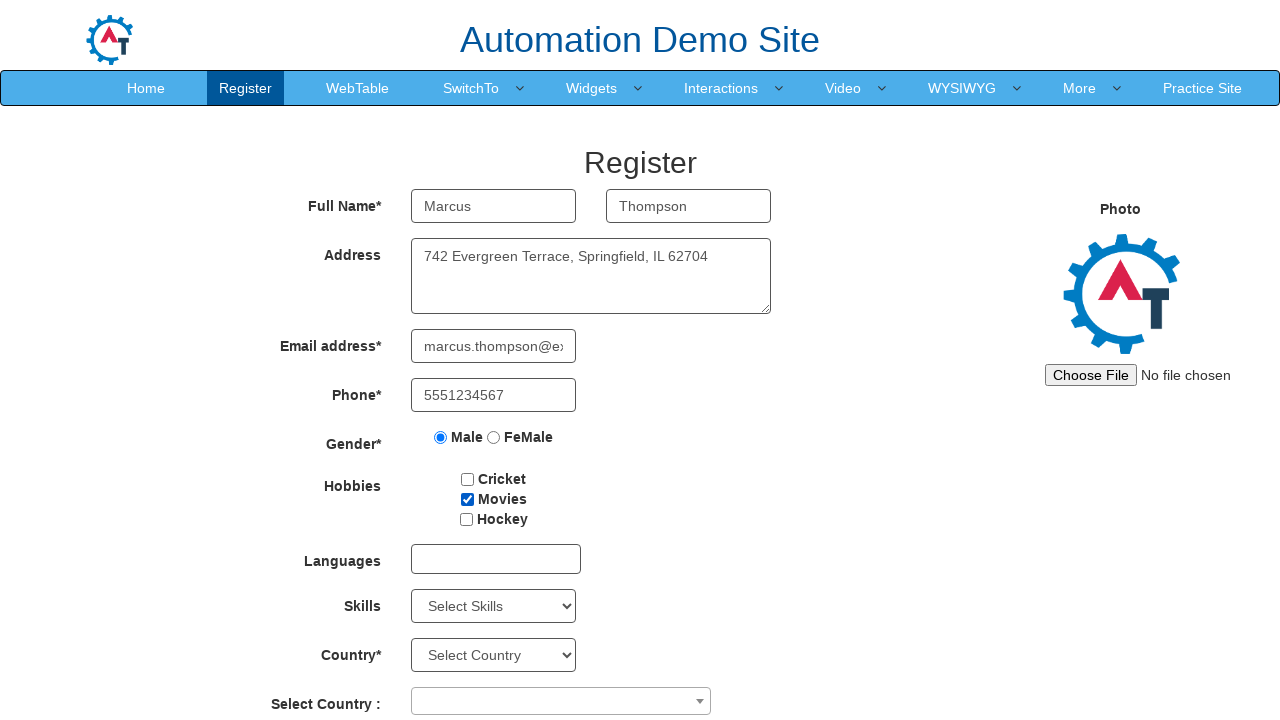